Tests the contact us section by selecting the "Yes" radio button for T3C membership and verifying the selection works correctly.

Starting URL: https://cbarnc.github.io/Group3-repo-projects/

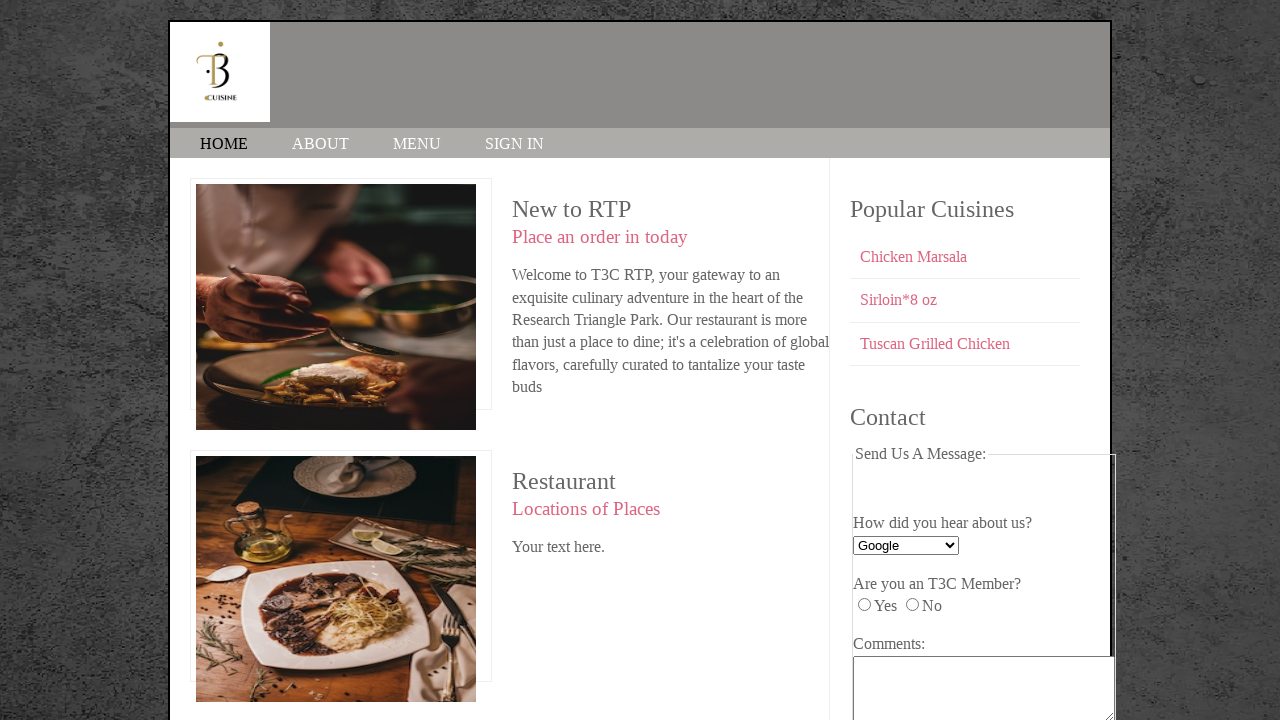

Navigated to contact us page
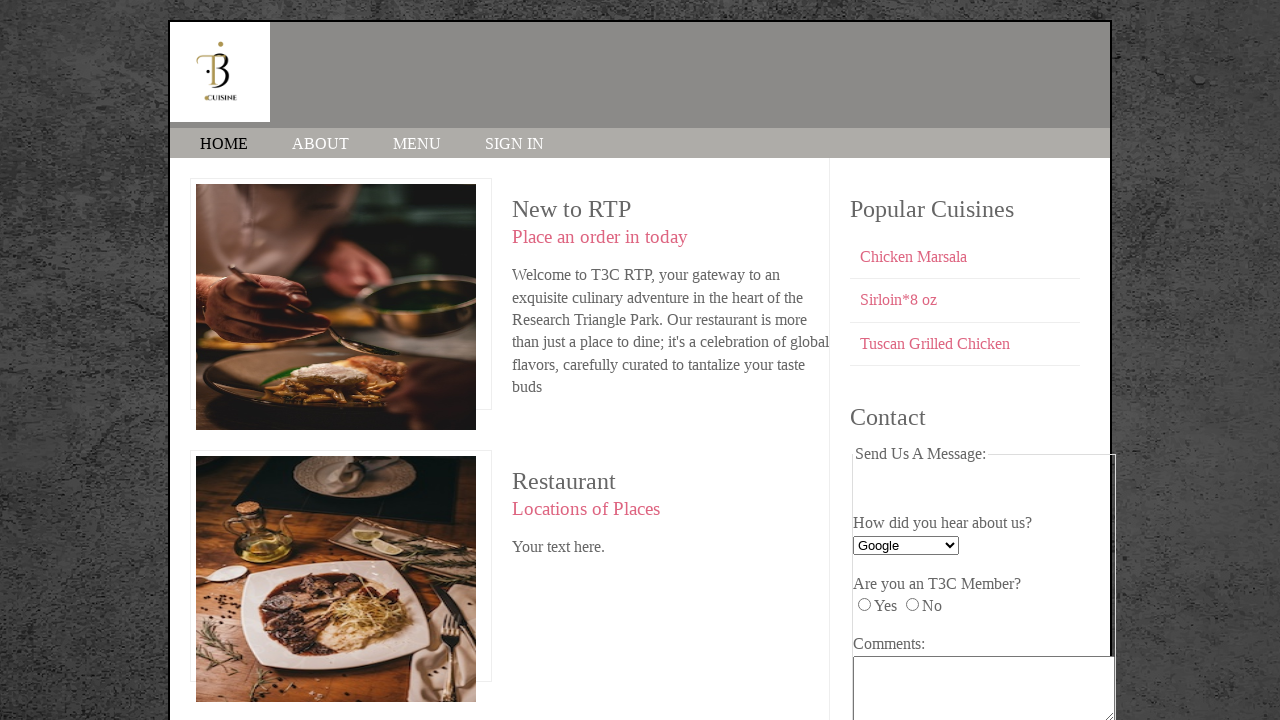

Clicked the 'Yes' radio button for T3C membership at (864, 605) on input[name='T3C_member'][value='yes']
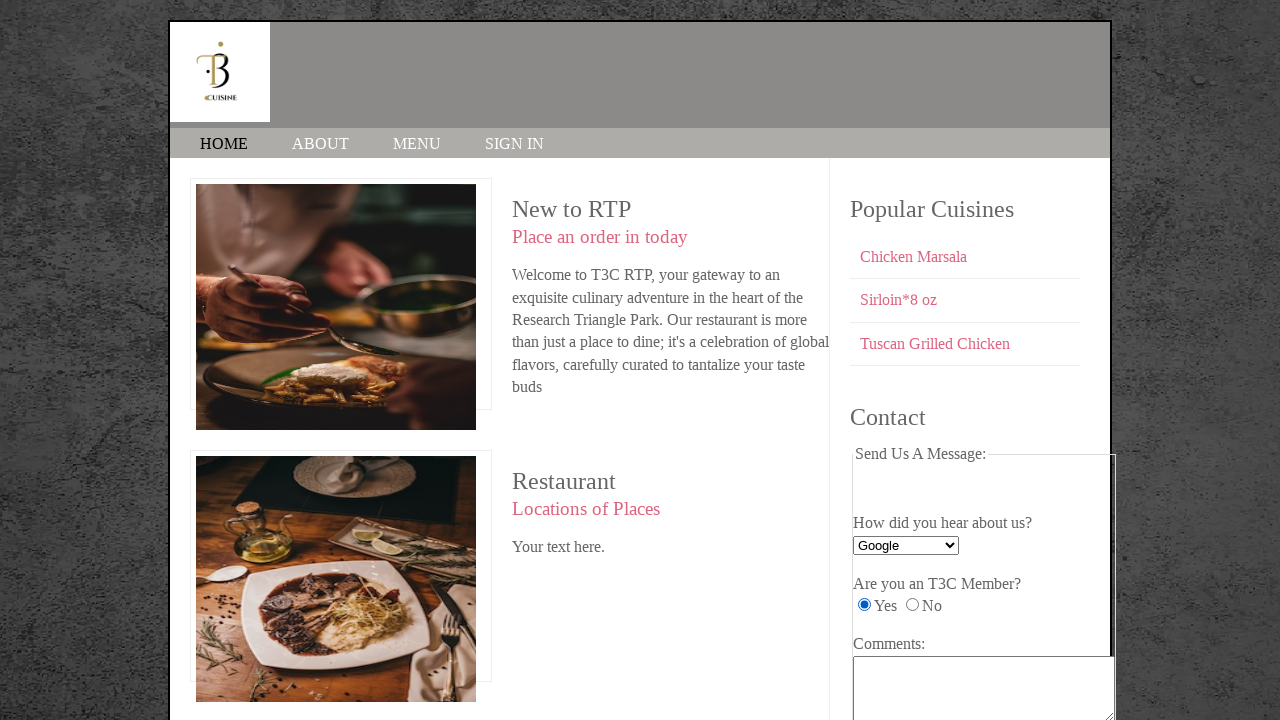

Waited 500ms for selection to register
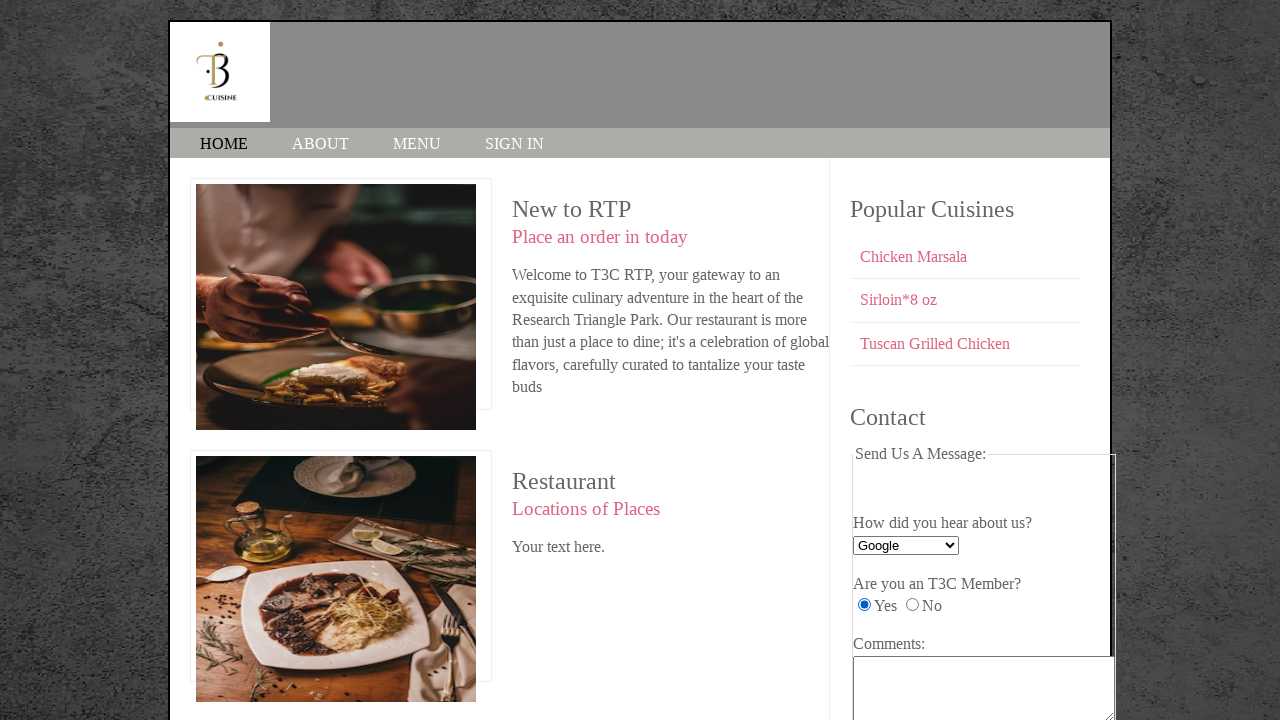

Located the T3C membership 'Yes' radio button
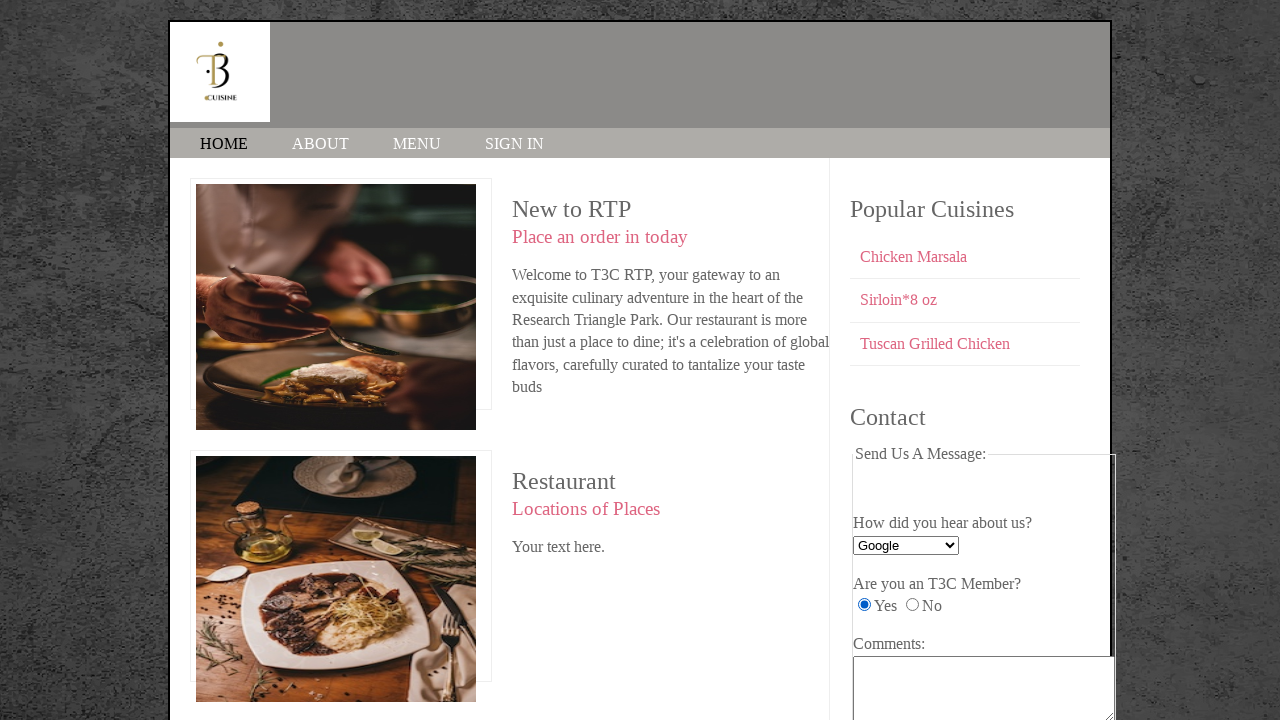

Verified the radio button is visible
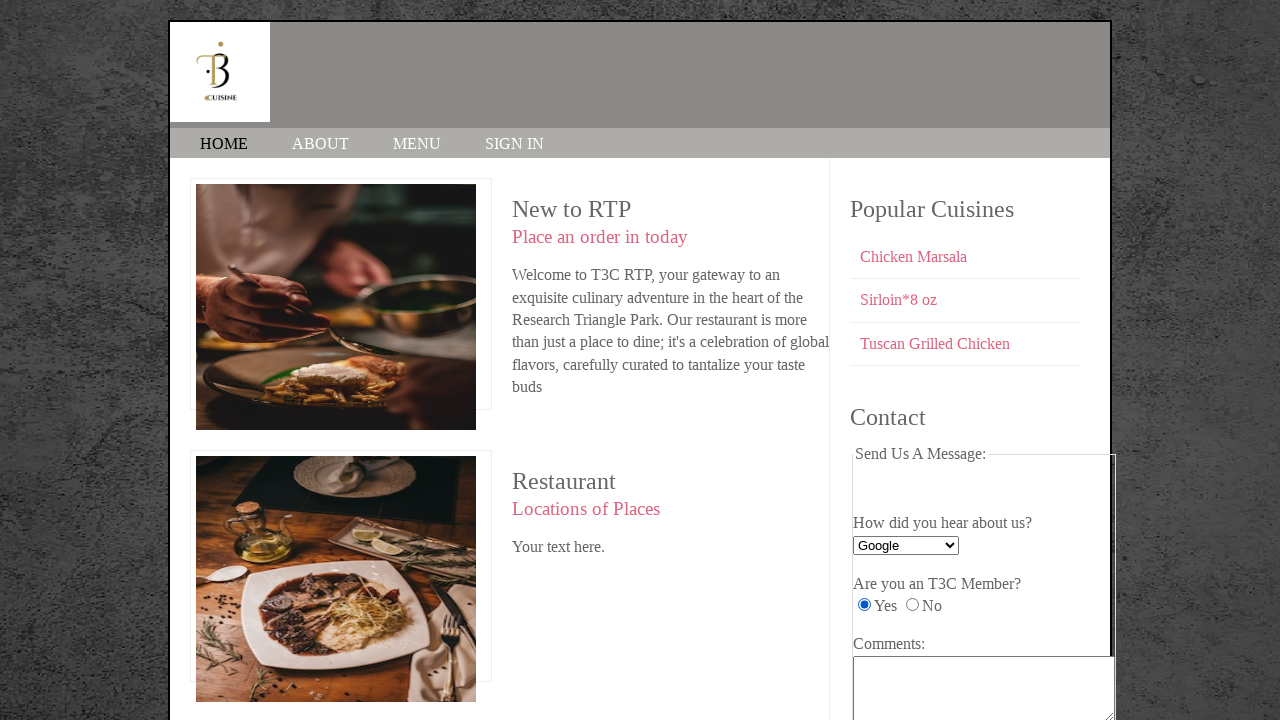

Verified the 'Yes' radio button is checked
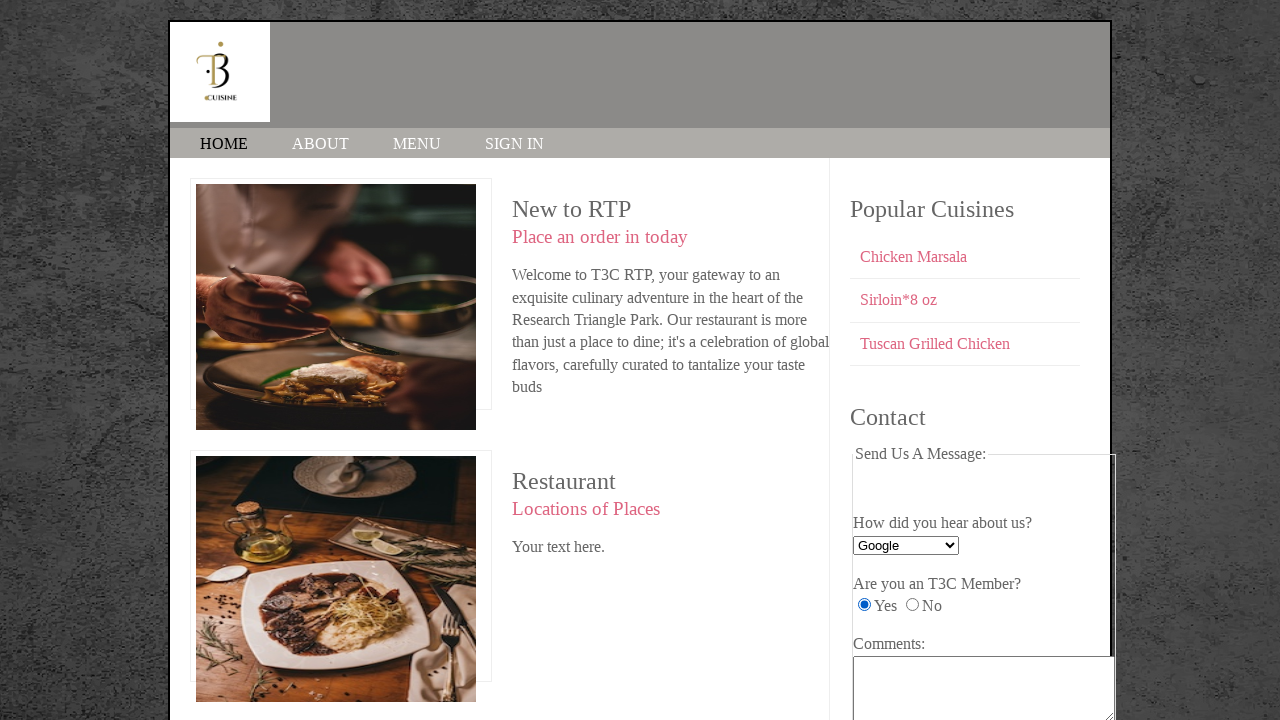

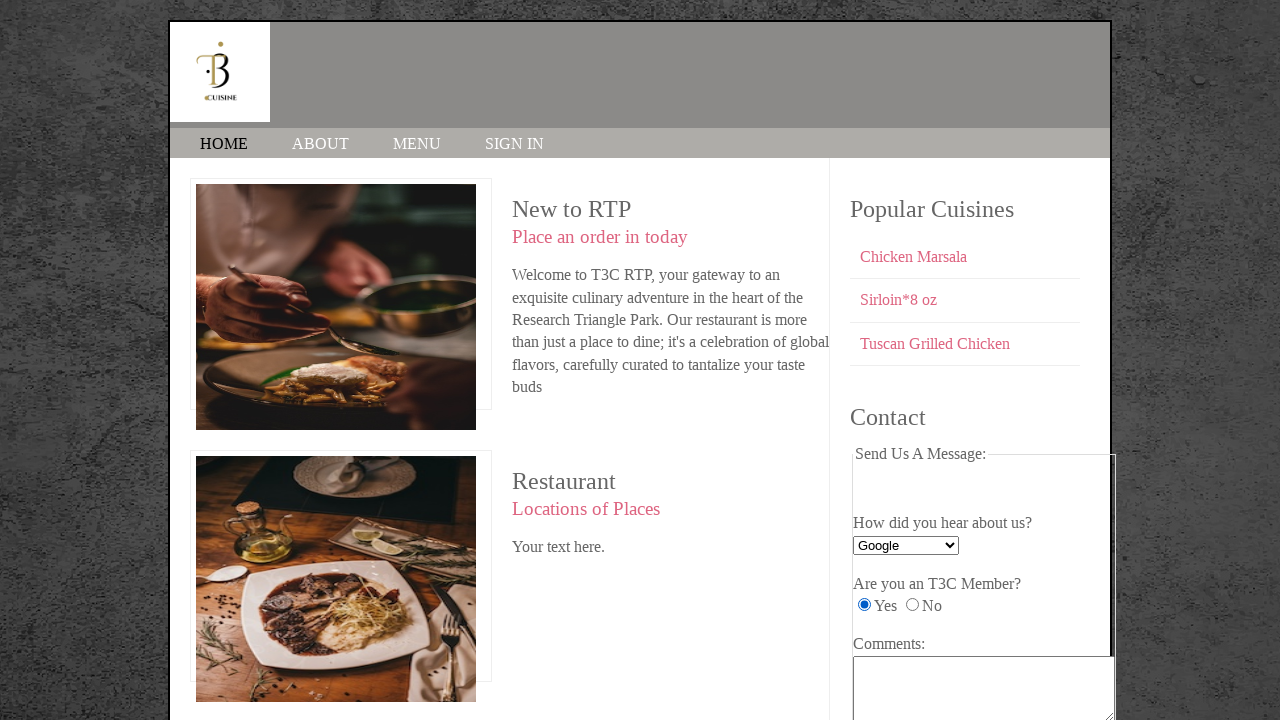